Tests the delete characters functionality by entering a name, clicking enter, then clicking delete button for each character until the "Deleted" message appears

Starting URL: https://claruswaysda.github.io/deleteChars.html

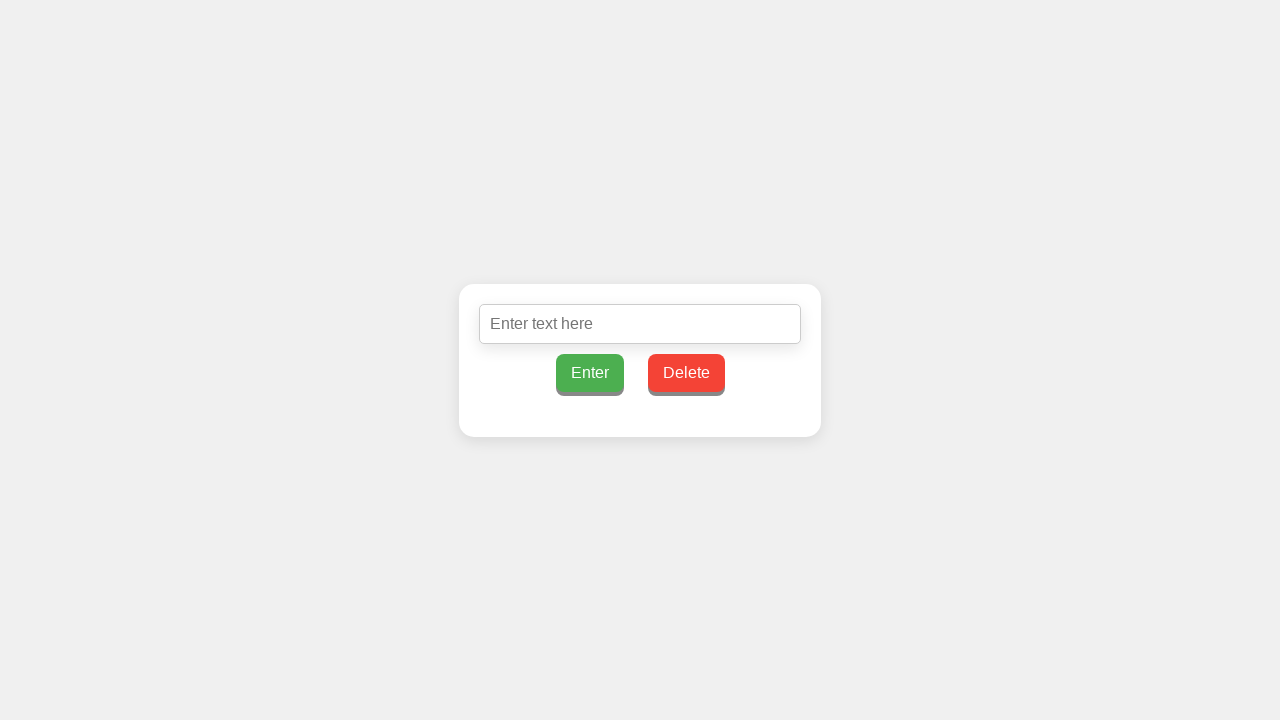

Filled input field with name 'John Smith' on #inputText
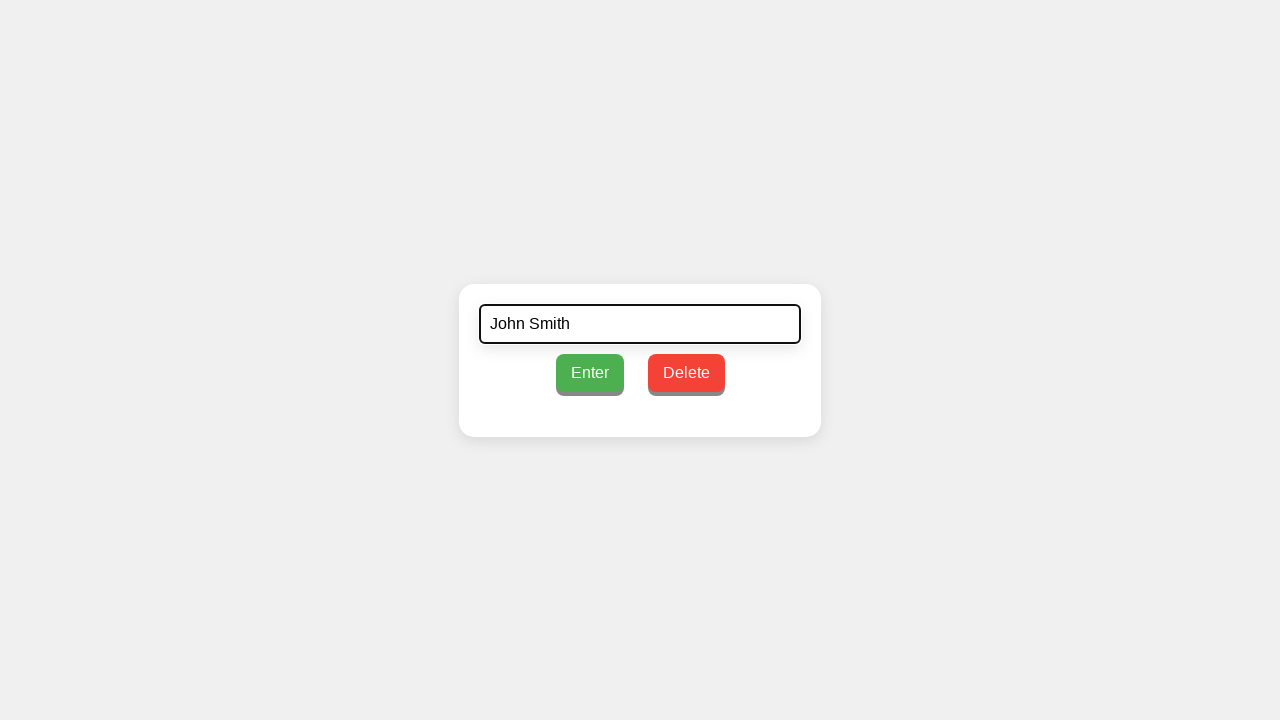

Clicked enter button to submit name at (590, 372) on #enterButton
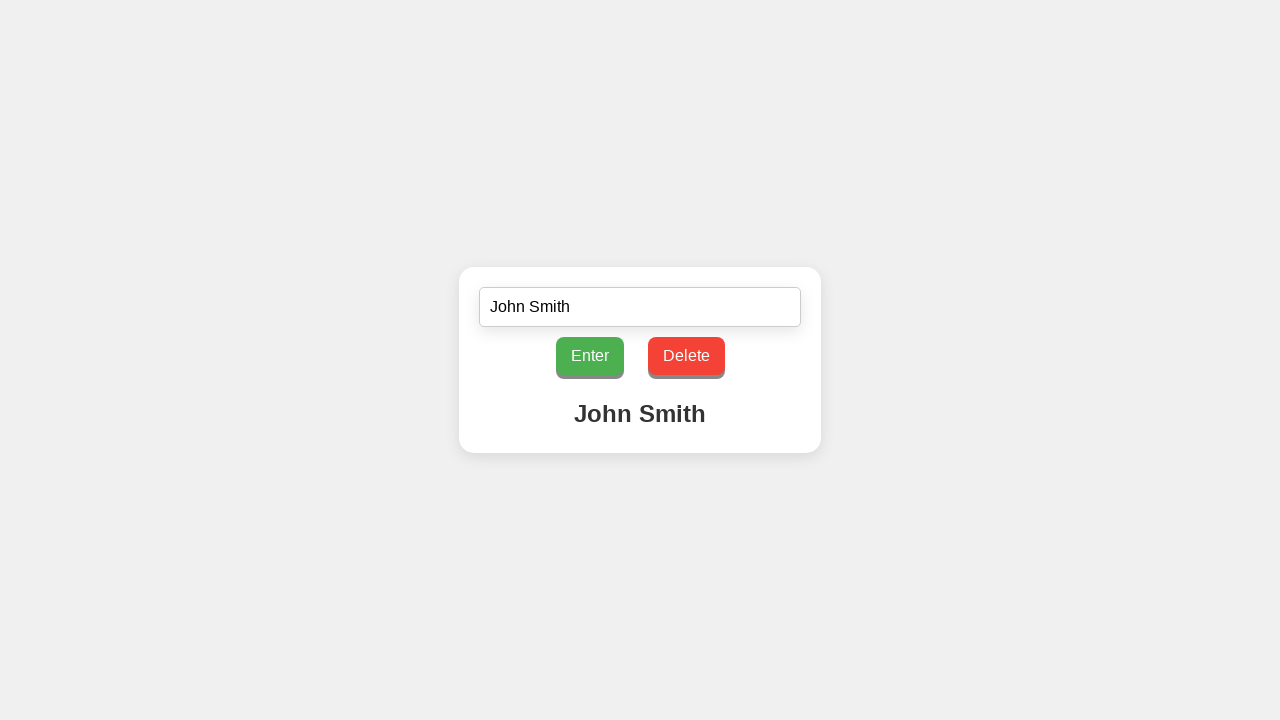

Clicked delete button (character 1 of 10) at (686, 356) on #deleteButton
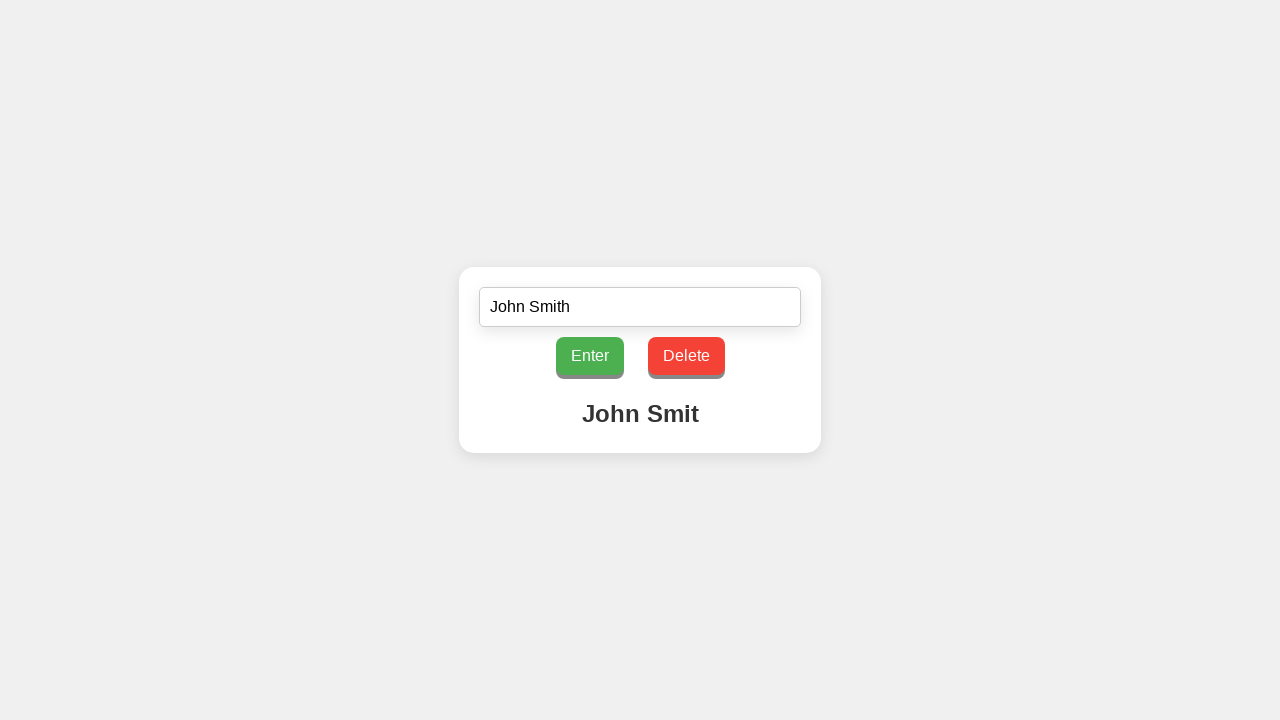

Clicked delete button (character 2 of 10) at (686, 356) on #deleteButton
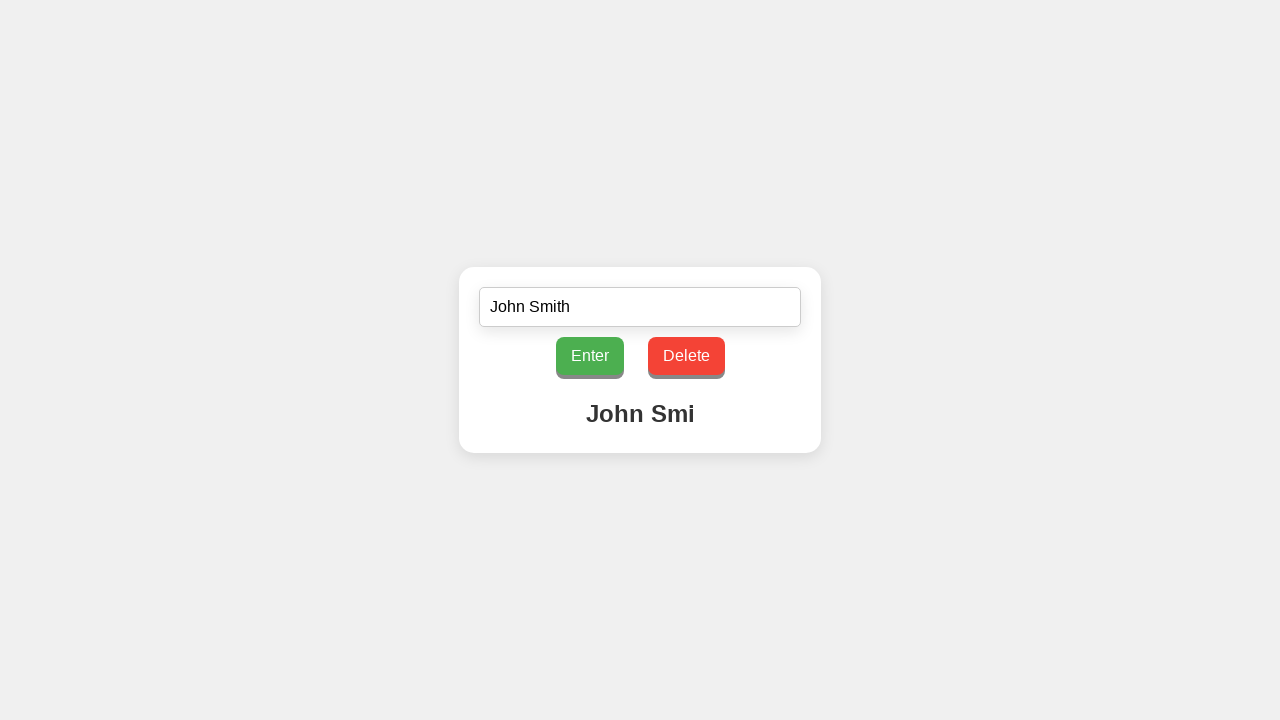

Clicked delete button (character 3 of 10) at (686, 356) on #deleteButton
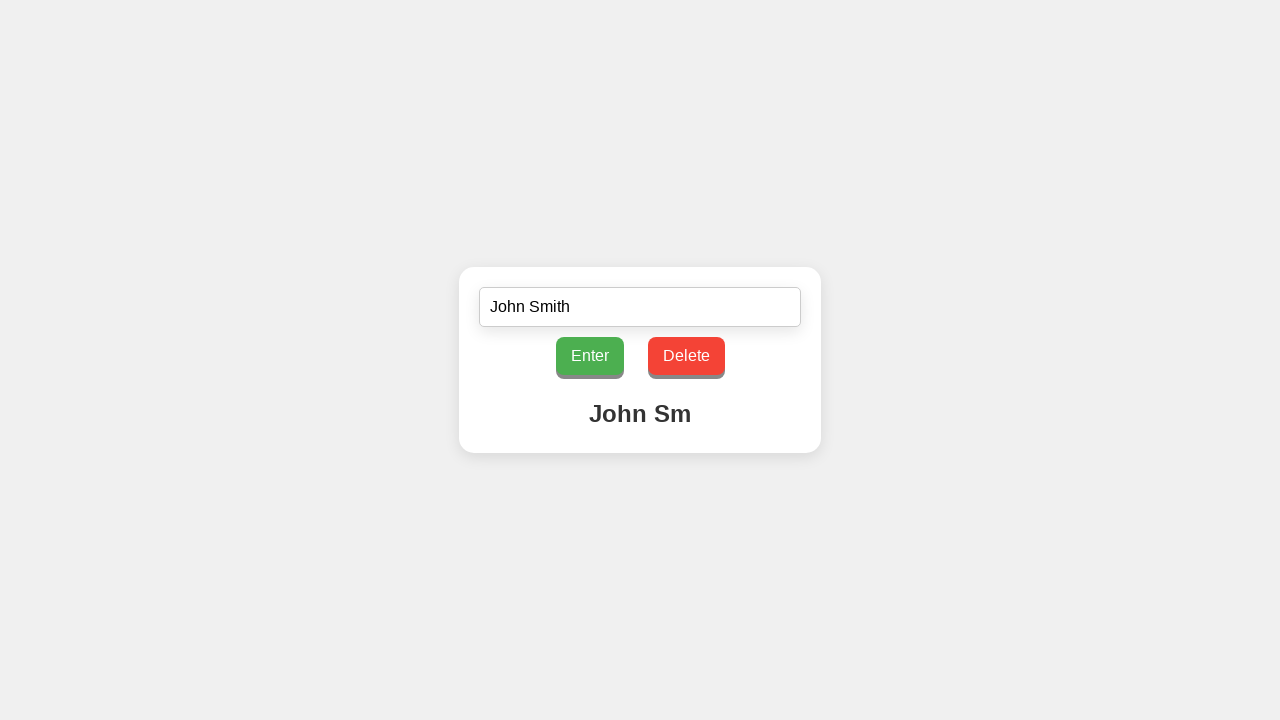

Clicked delete button (character 4 of 10) at (686, 356) on #deleteButton
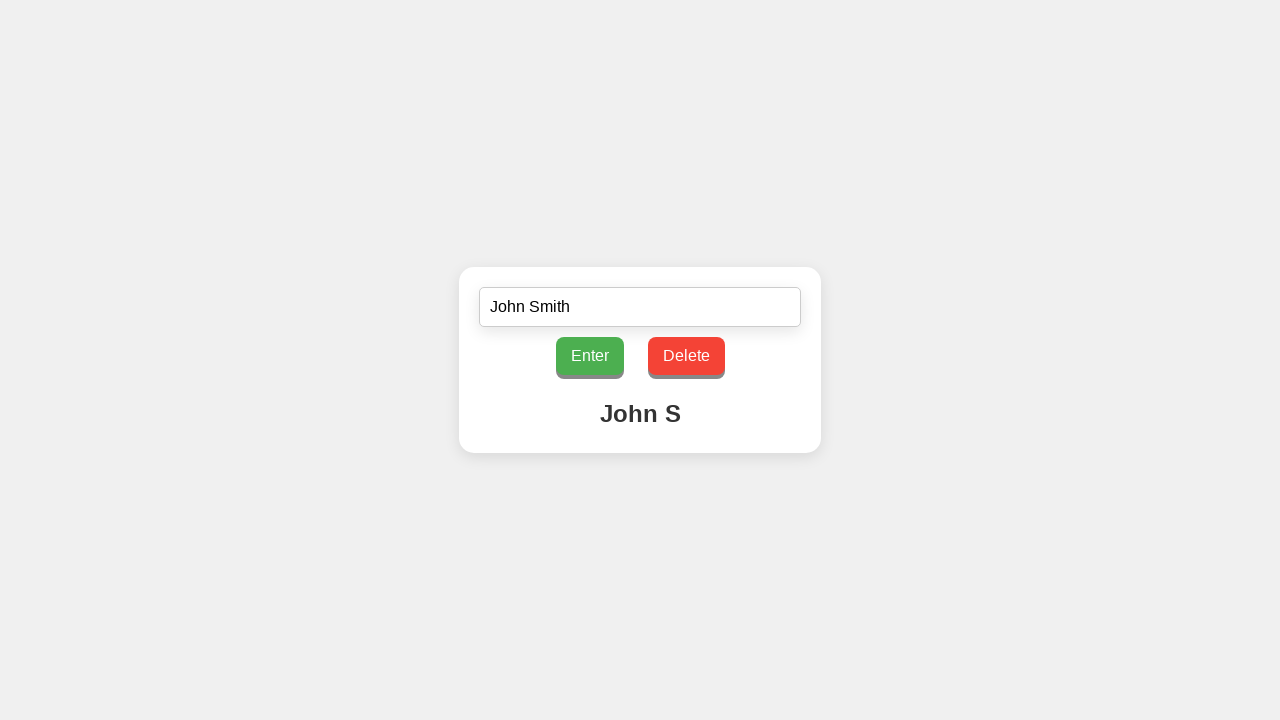

Clicked delete button (character 5 of 10) at (686, 356) on #deleteButton
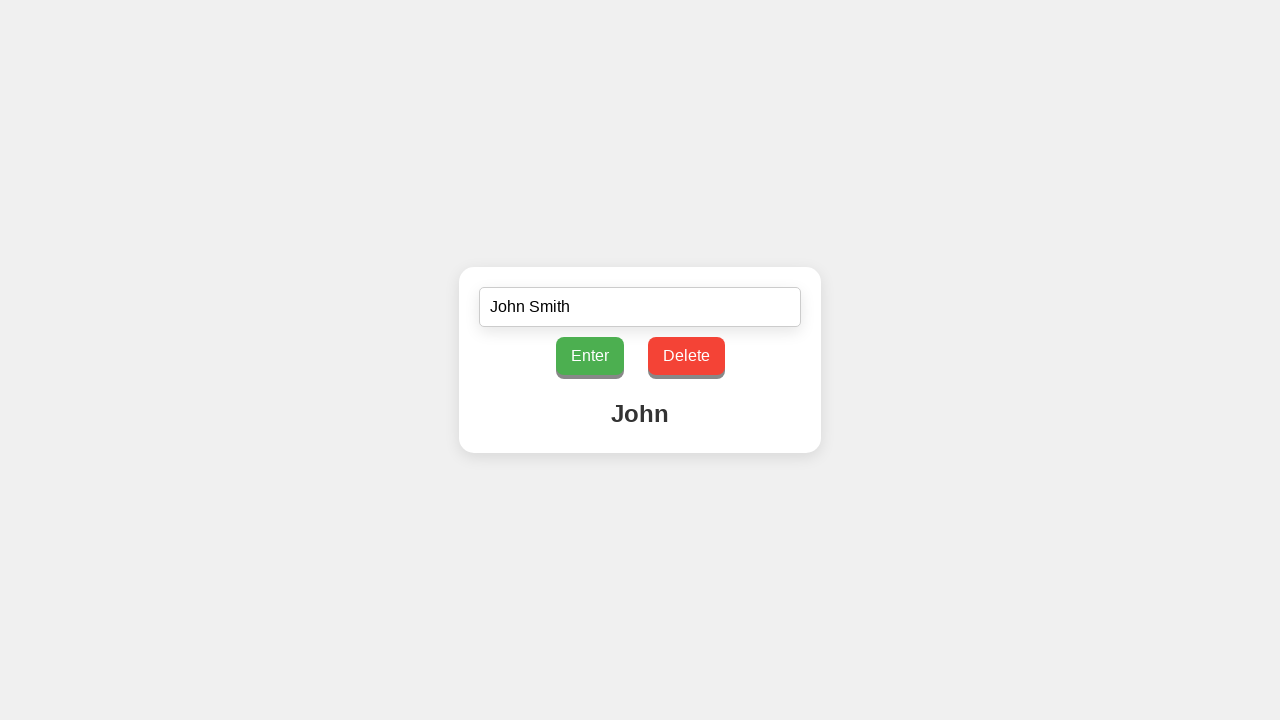

Clicked delete button (character 6 of 10) at (686, 356) on #deleteButton
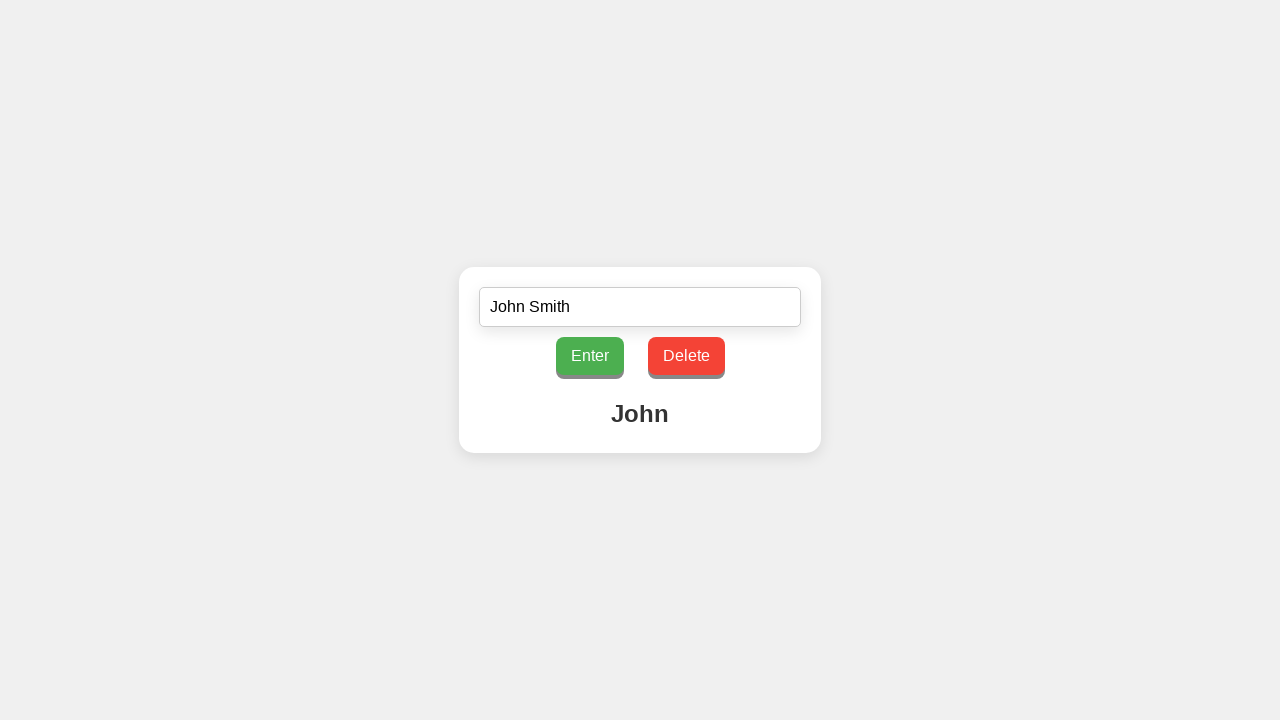

Clicked delete button (character 7 of 10) at (686, 356) on #deleteButton
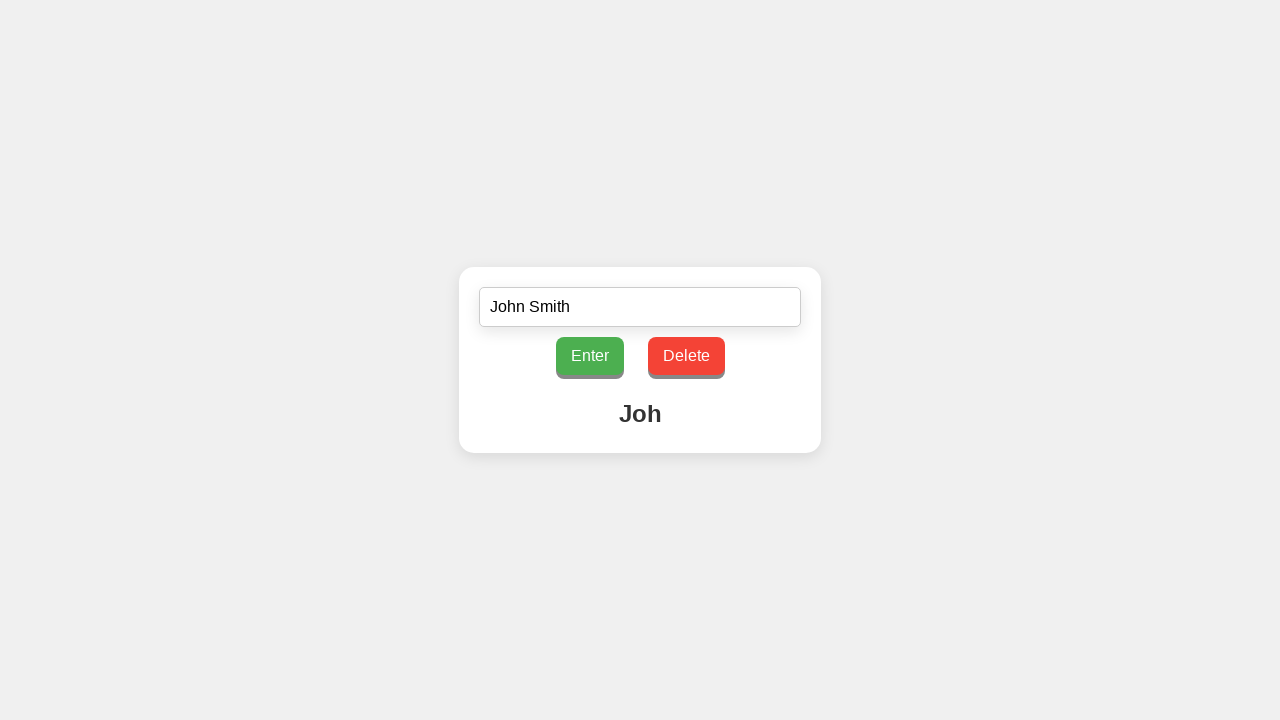

Clicked delete button (character 8 of 10) at (686, 356) on #deleteButton
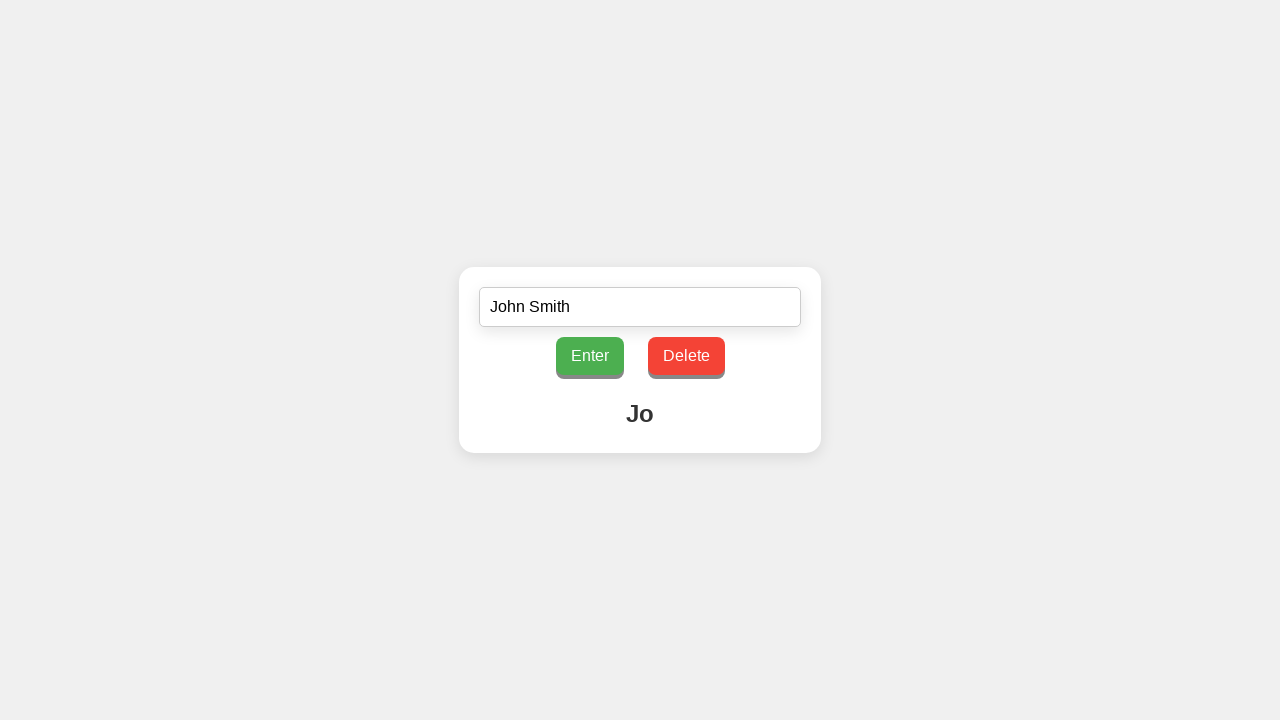

Clicked delete button (character 9 of 10) at (686, 356) on #deleteButton
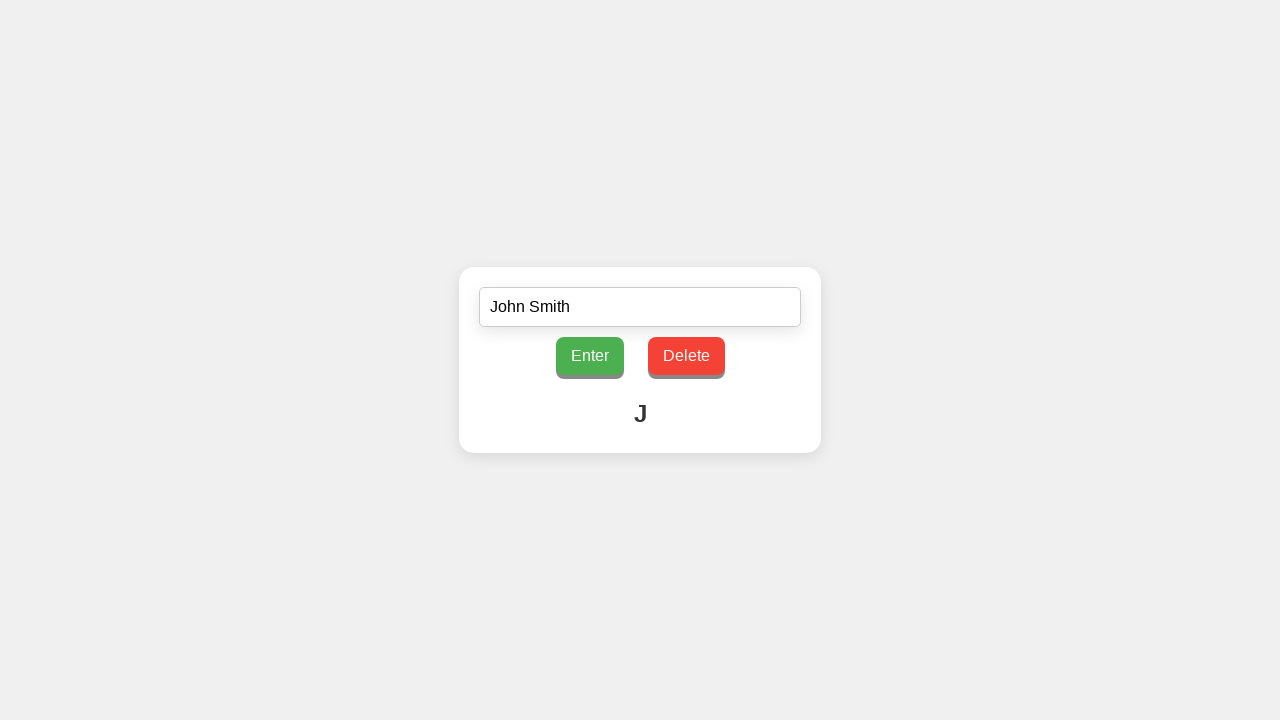

Clicked delete button (character 10 of 10) at (686, 356) on #deleteButton
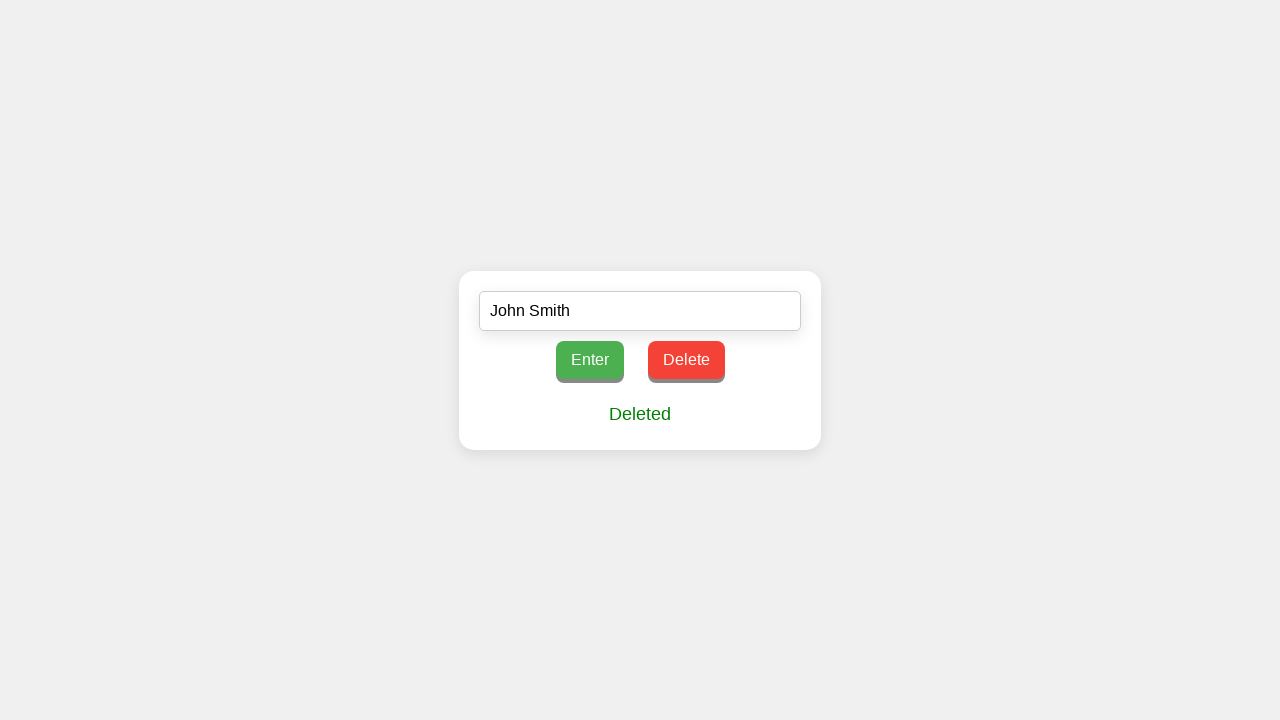

Waited for 'Deleted' message to appear
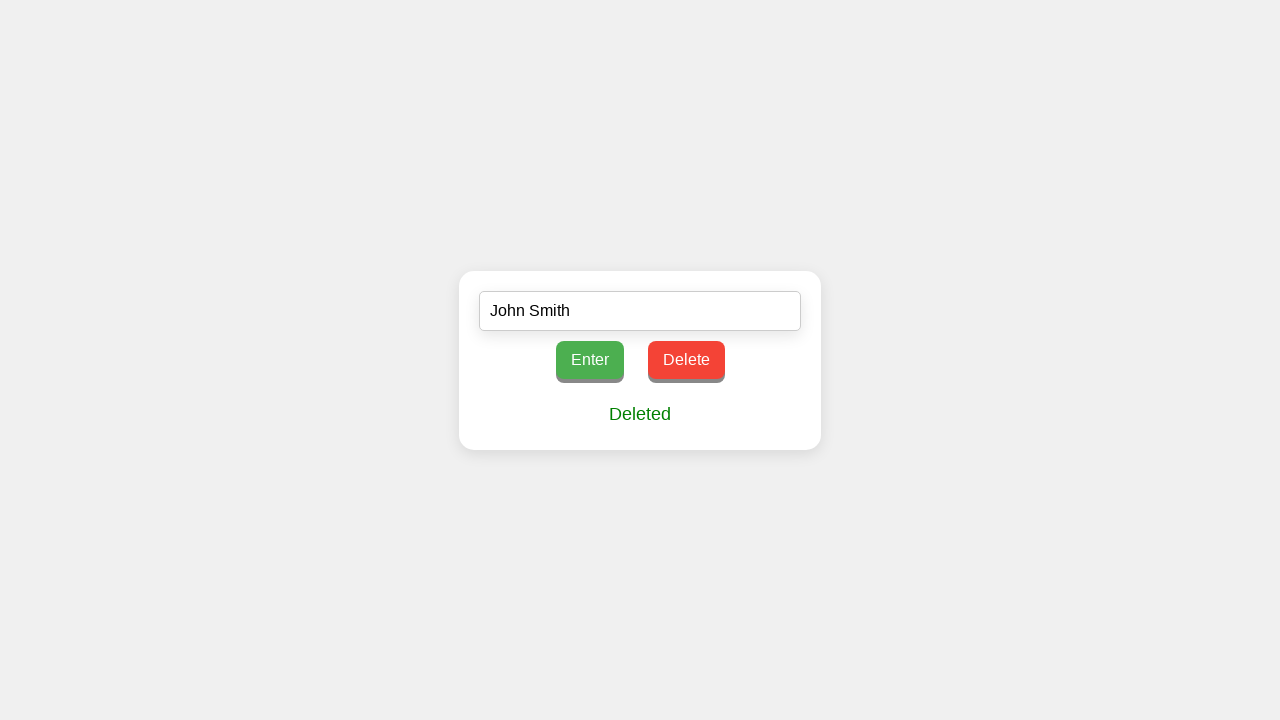

Retrieved 'Deleted' message text: 'Deleted'
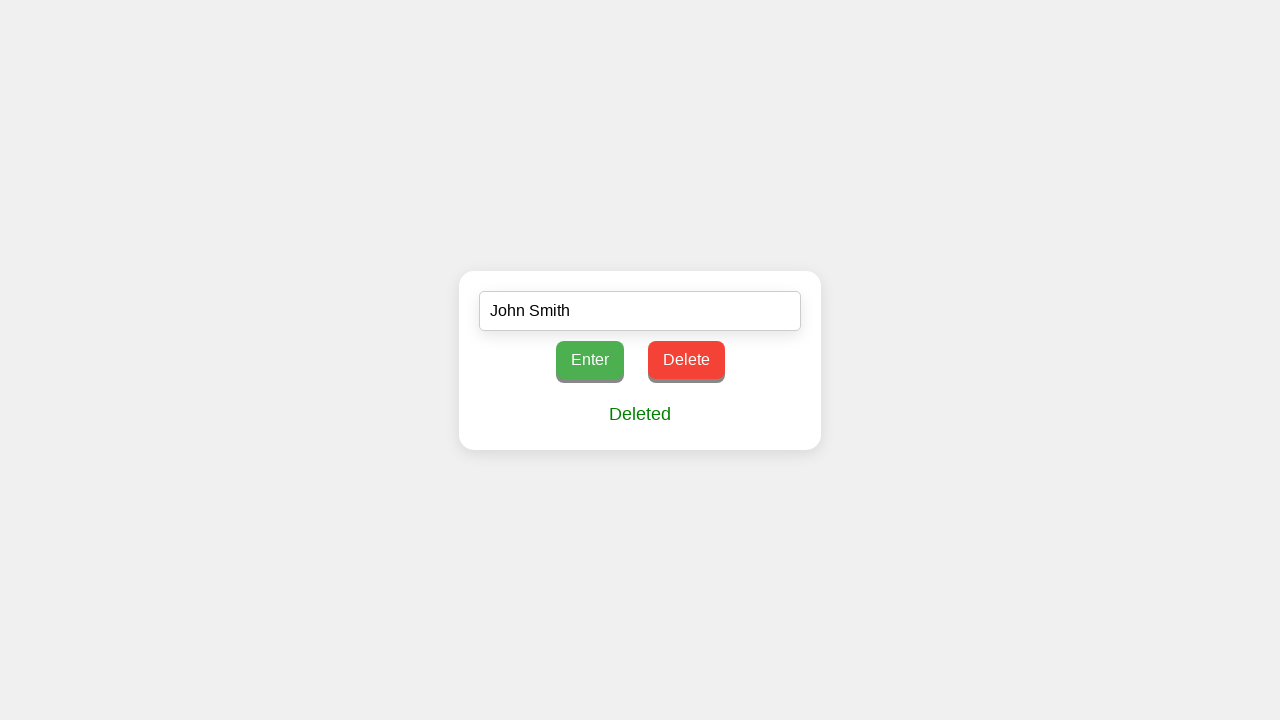

Assertion passed: message equals 'Deleted'
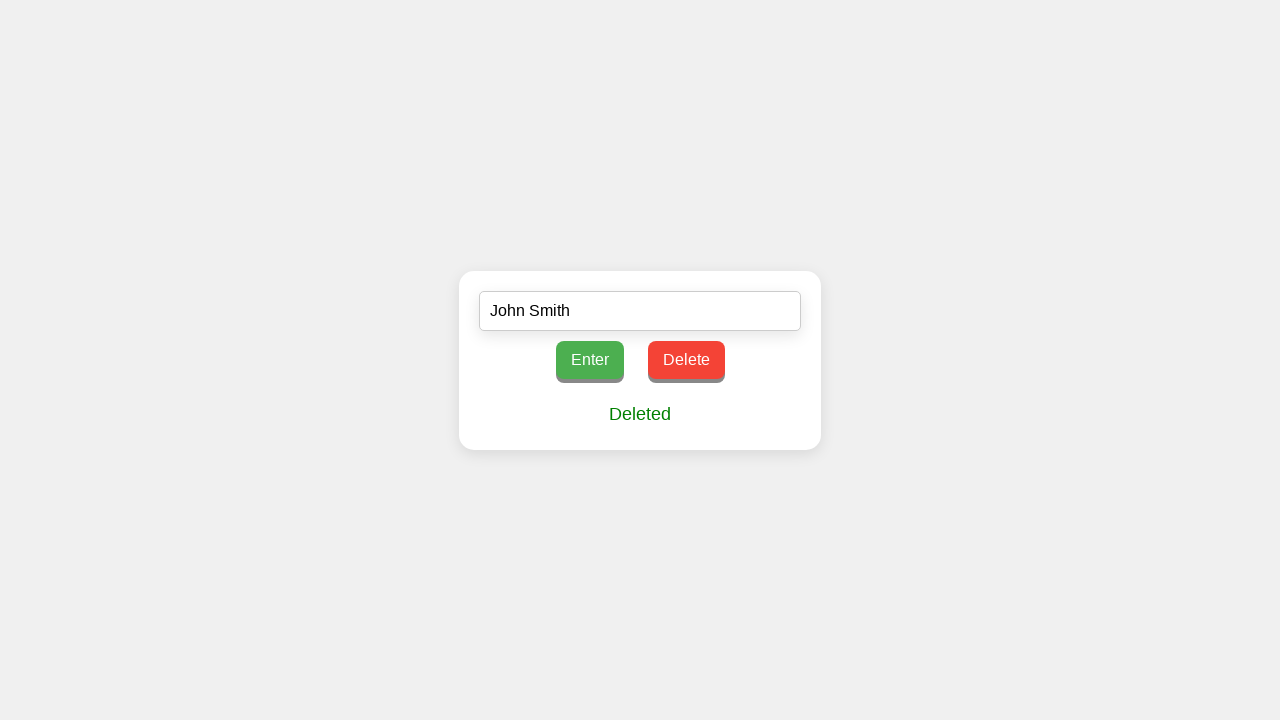

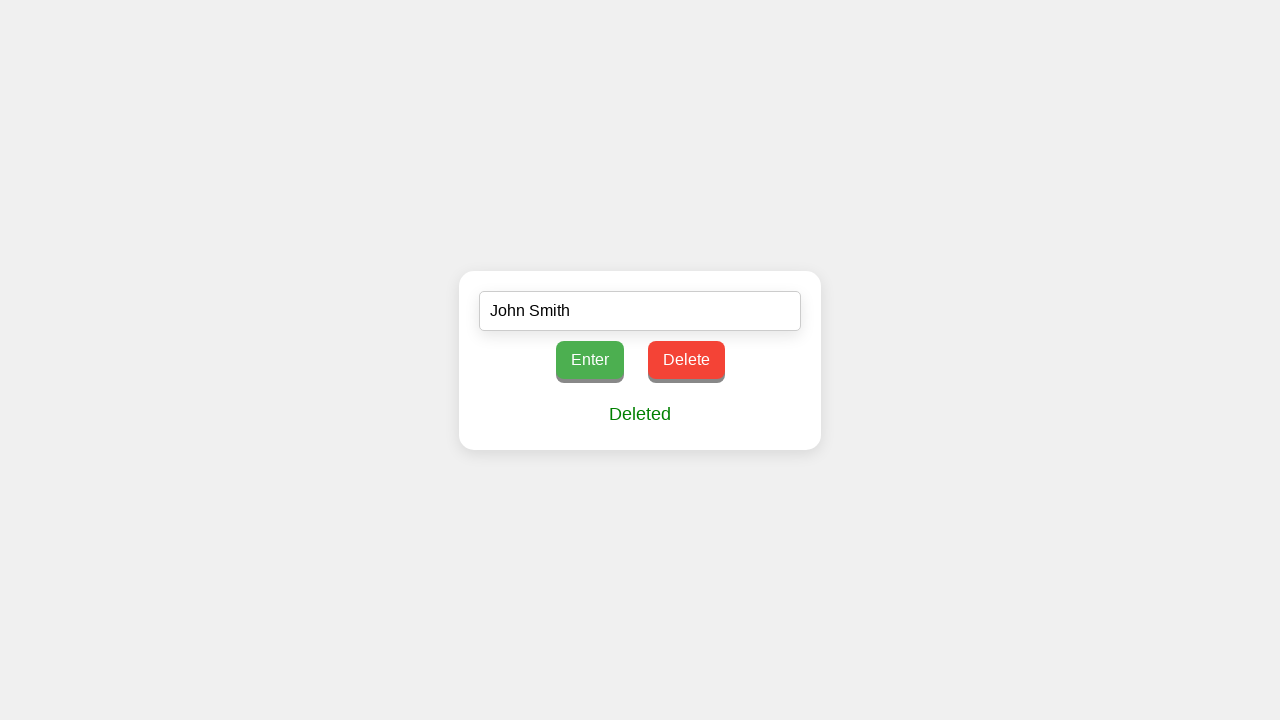